Navigates to a page with loading images and waits for a specific image element to load

Starting URL: https://bonigarcia.dev/selenium-webdriver-java/loading-images.html

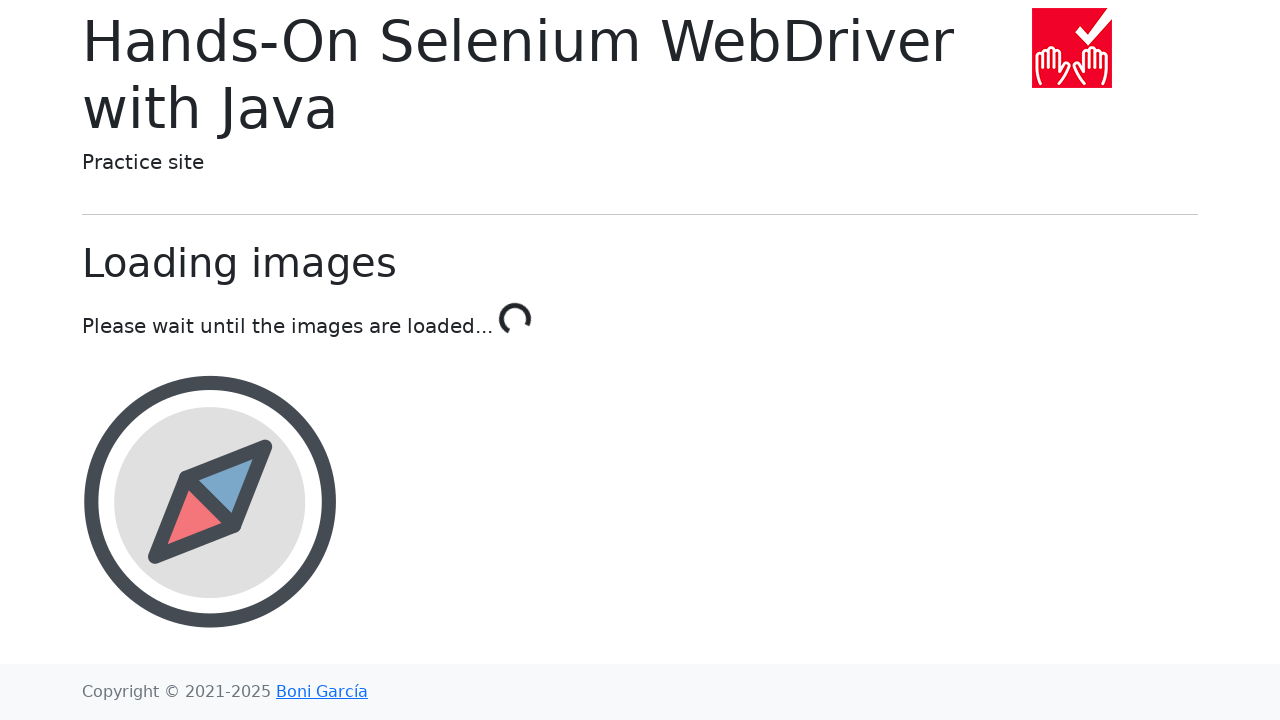

Navigated to loading images page
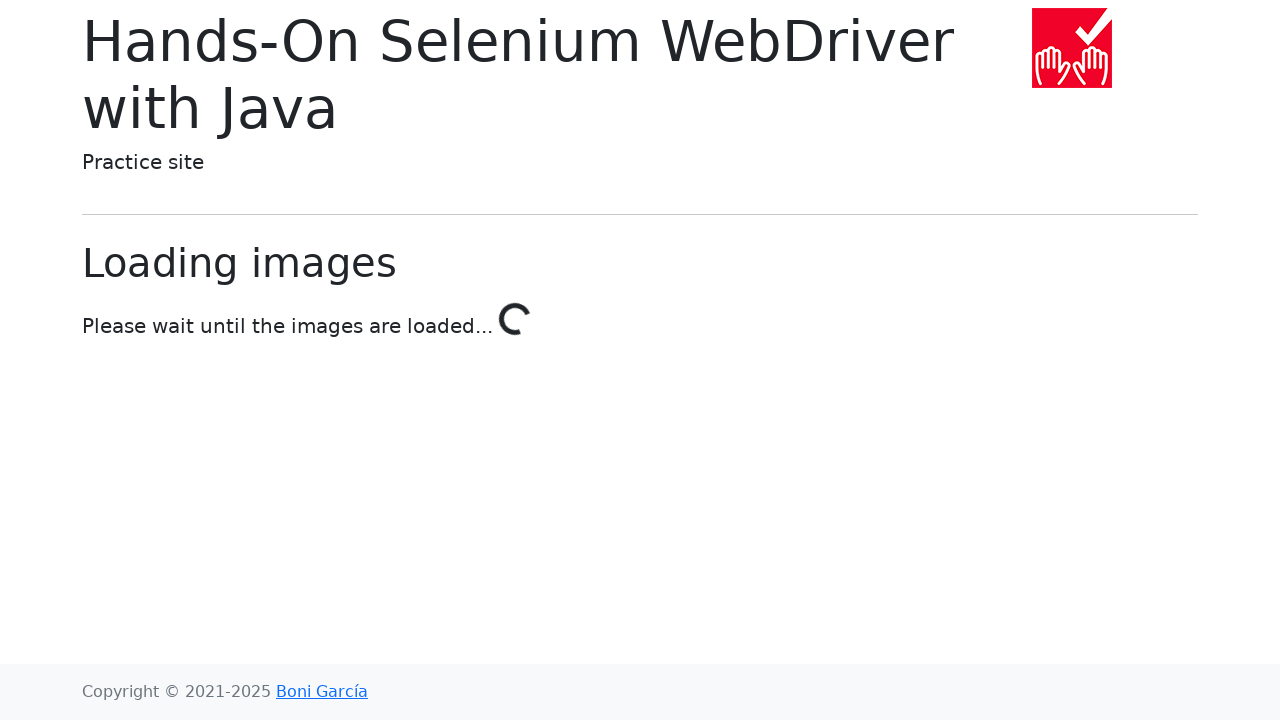

Award image element loaded and is present on page
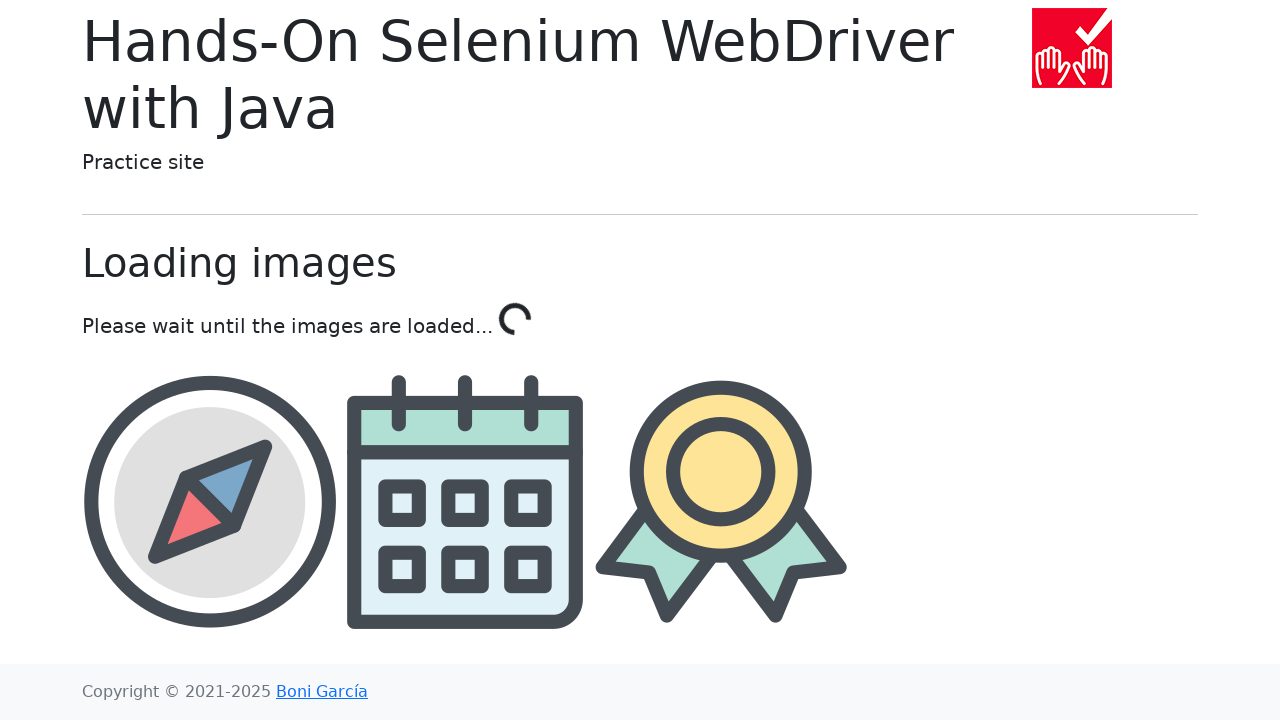

Located award image element
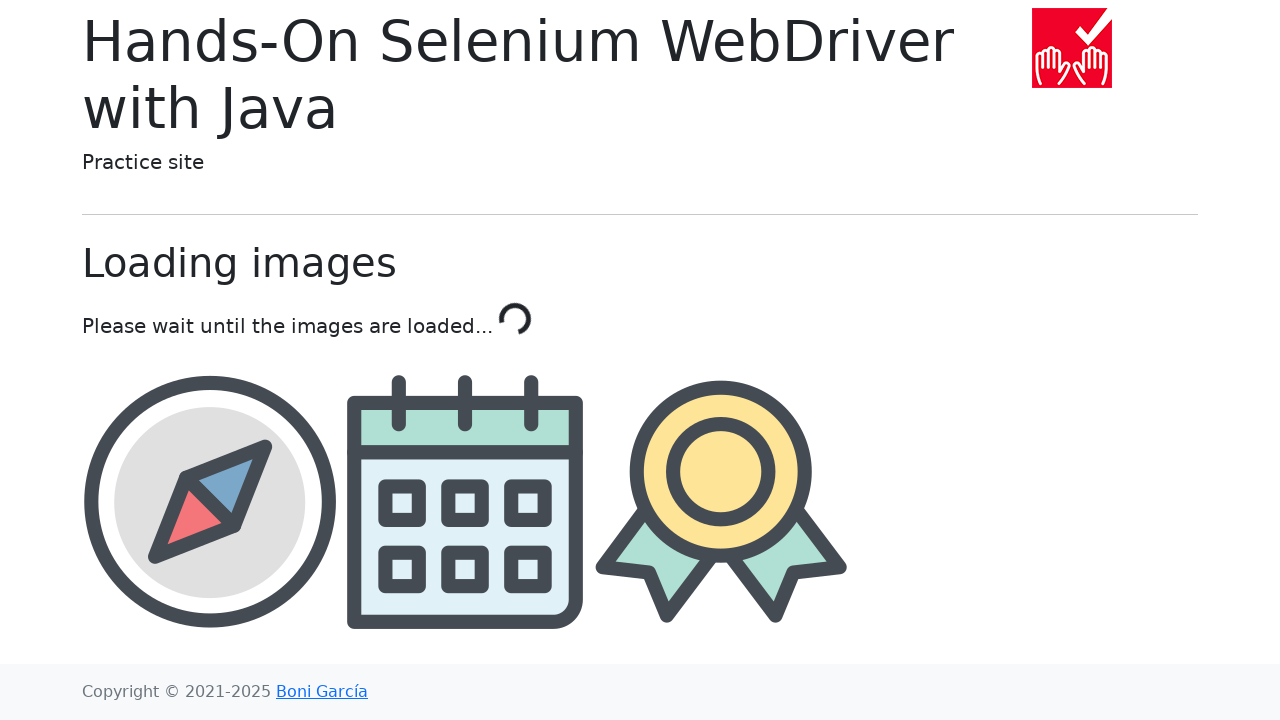

Retrieved src attribute from award image: img/award.png
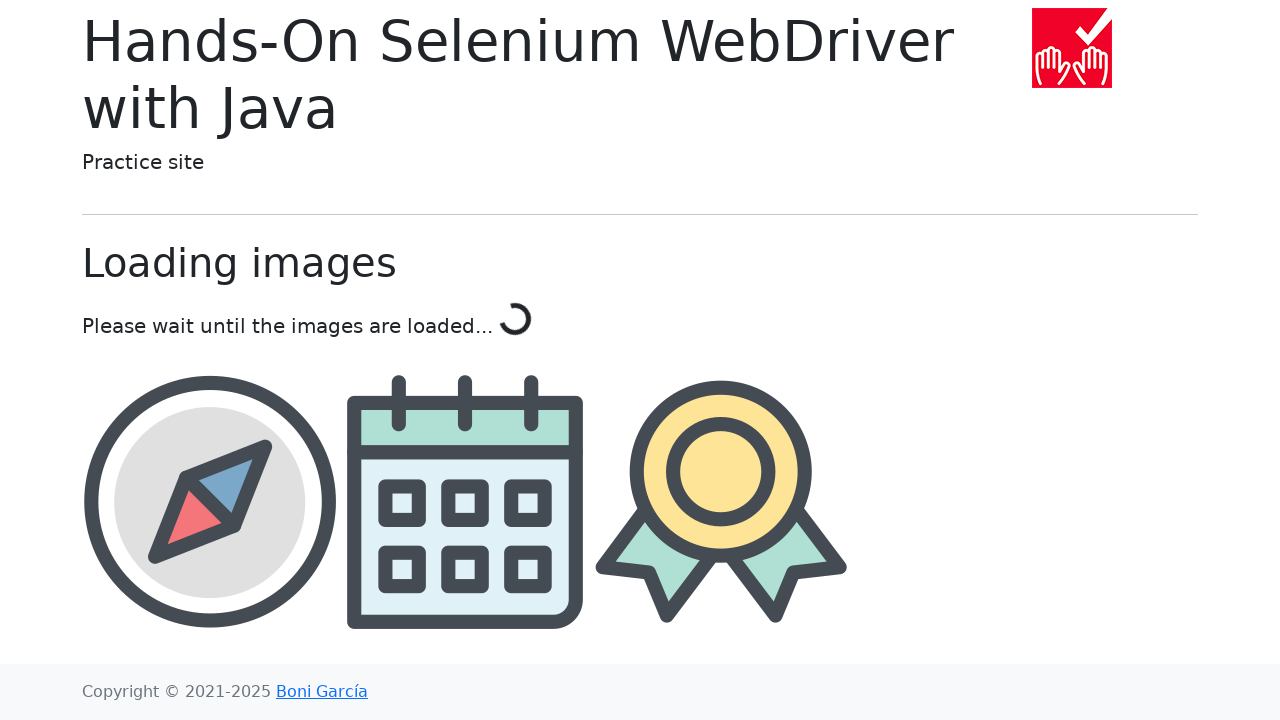

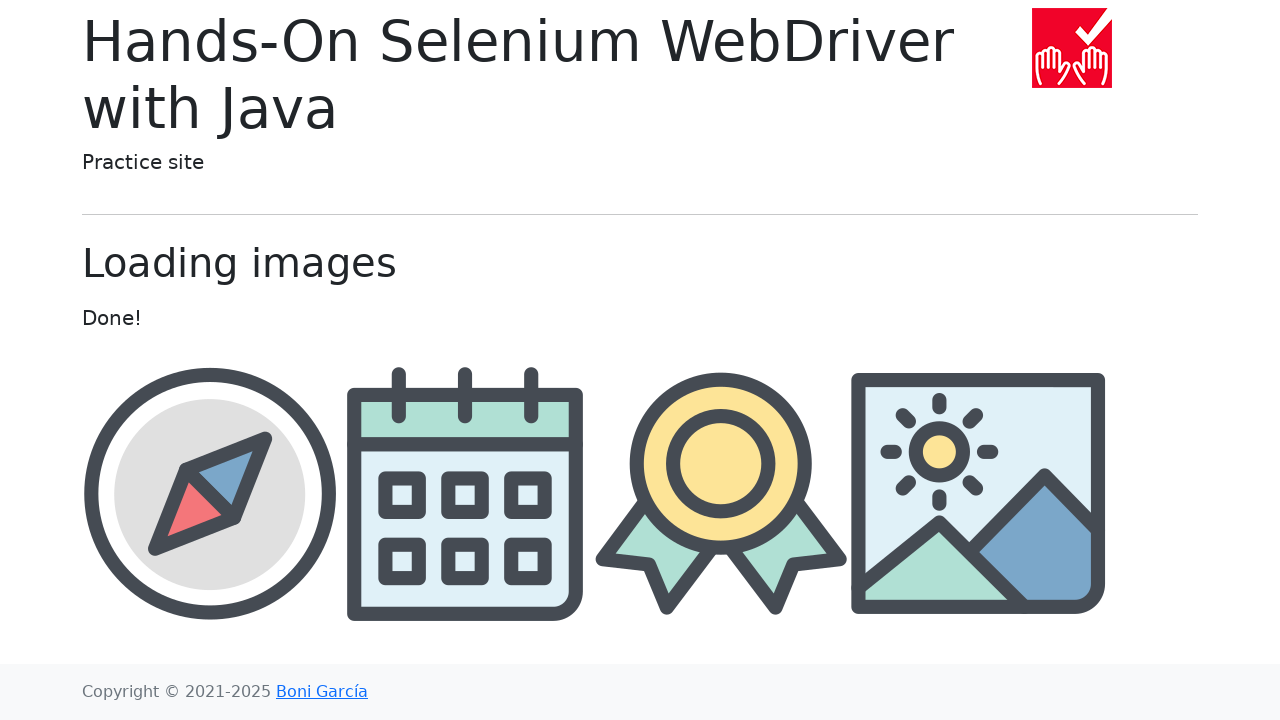